Navigates to the VCTC Pune website and verifies the page loads successfully. This is a basic page load test demonstrating implicit wait configuration.

Starting URL: https://vctcpune.com/

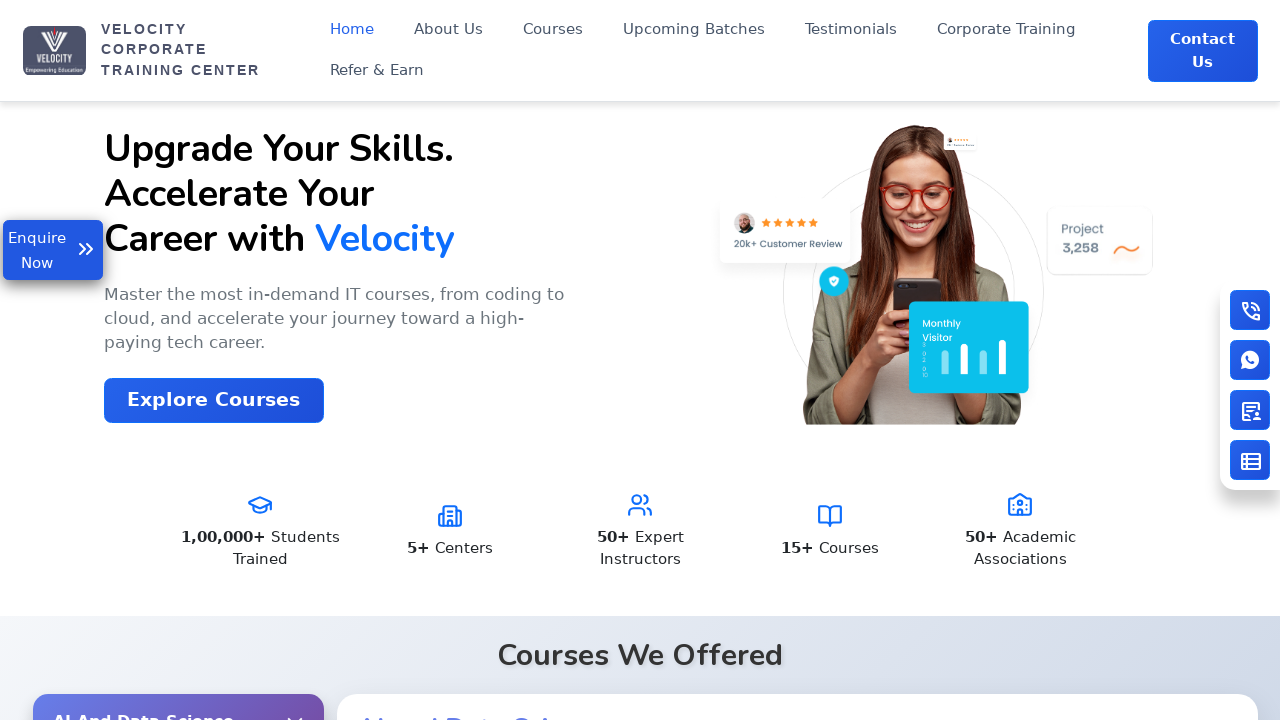

Waited for page to reach domcontentloaded state
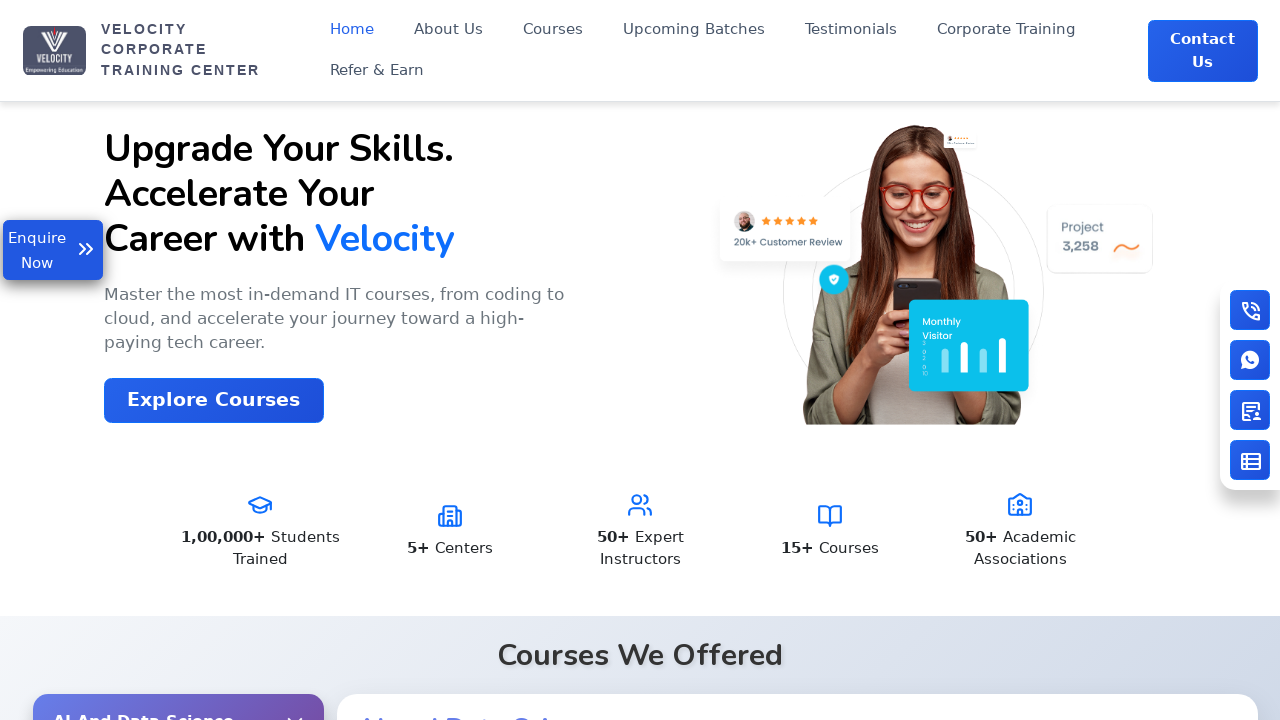

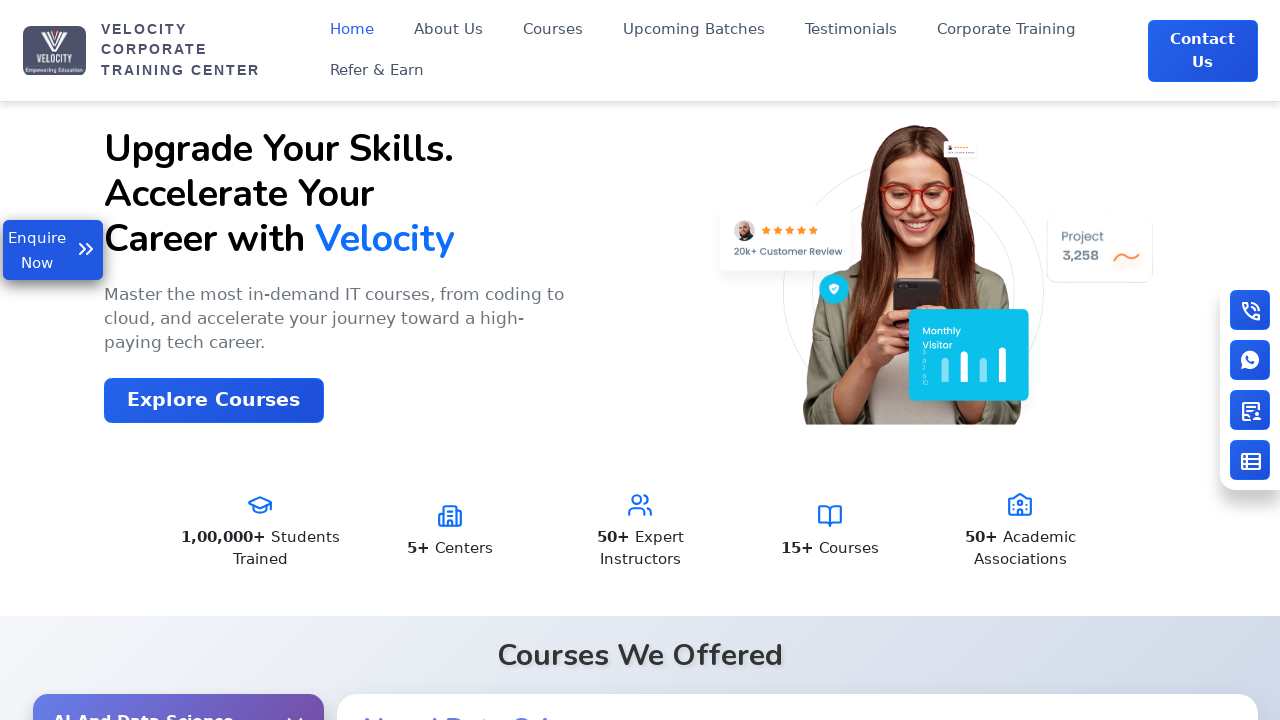